Verifies that the events page has exactly one h1 heading with the text "Events"

Starting URL: https://alistapart.com/events/

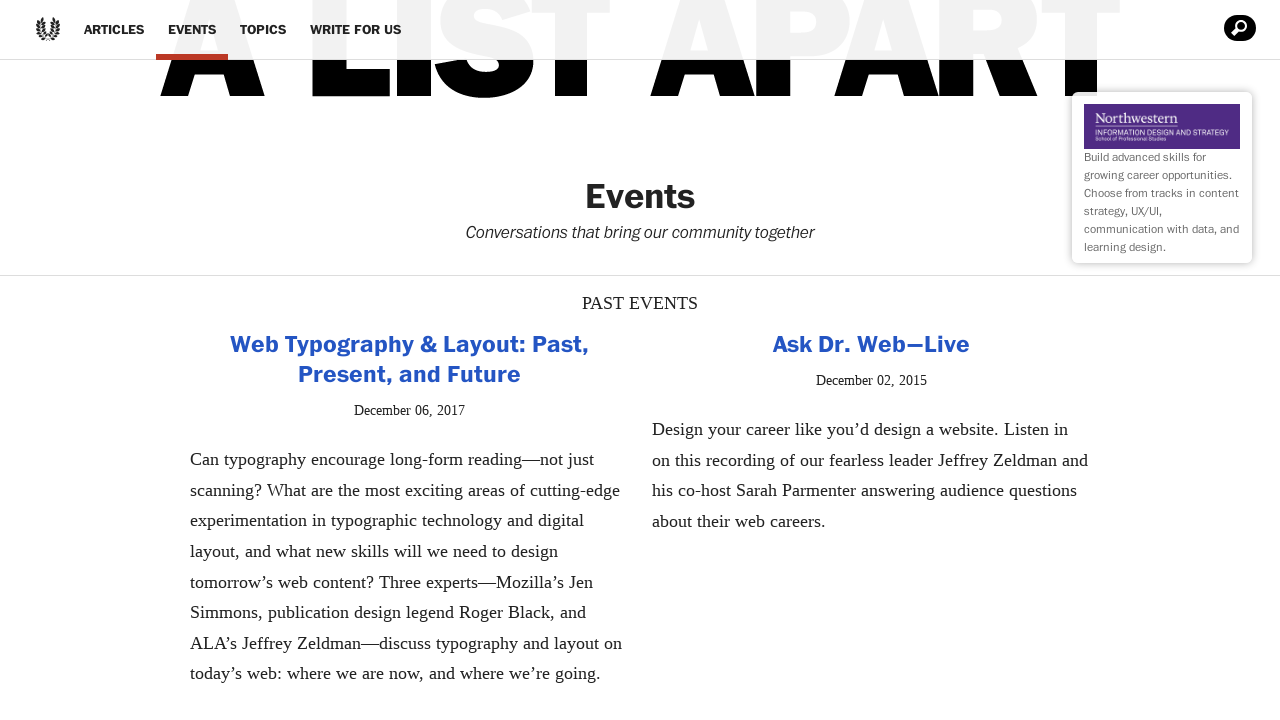

Navigated to A List Apart events page
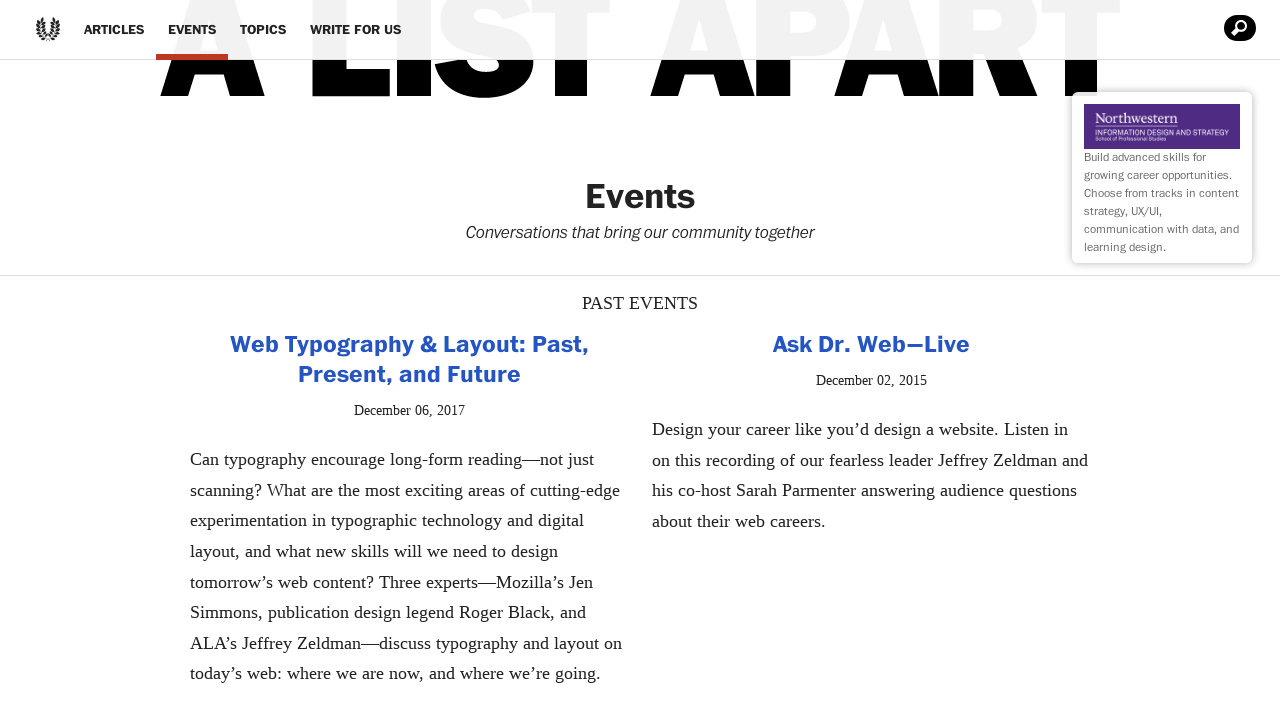

Located all h1 elements on the page
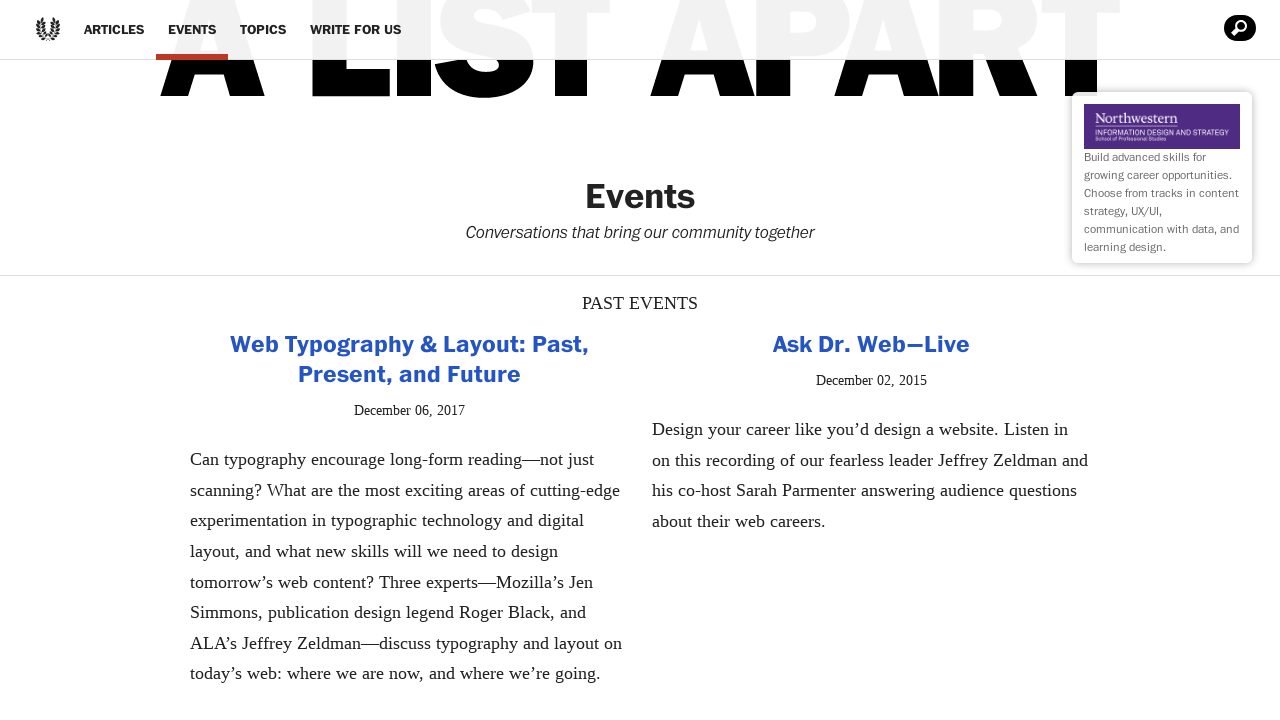

Verified exactly one h1 element exists
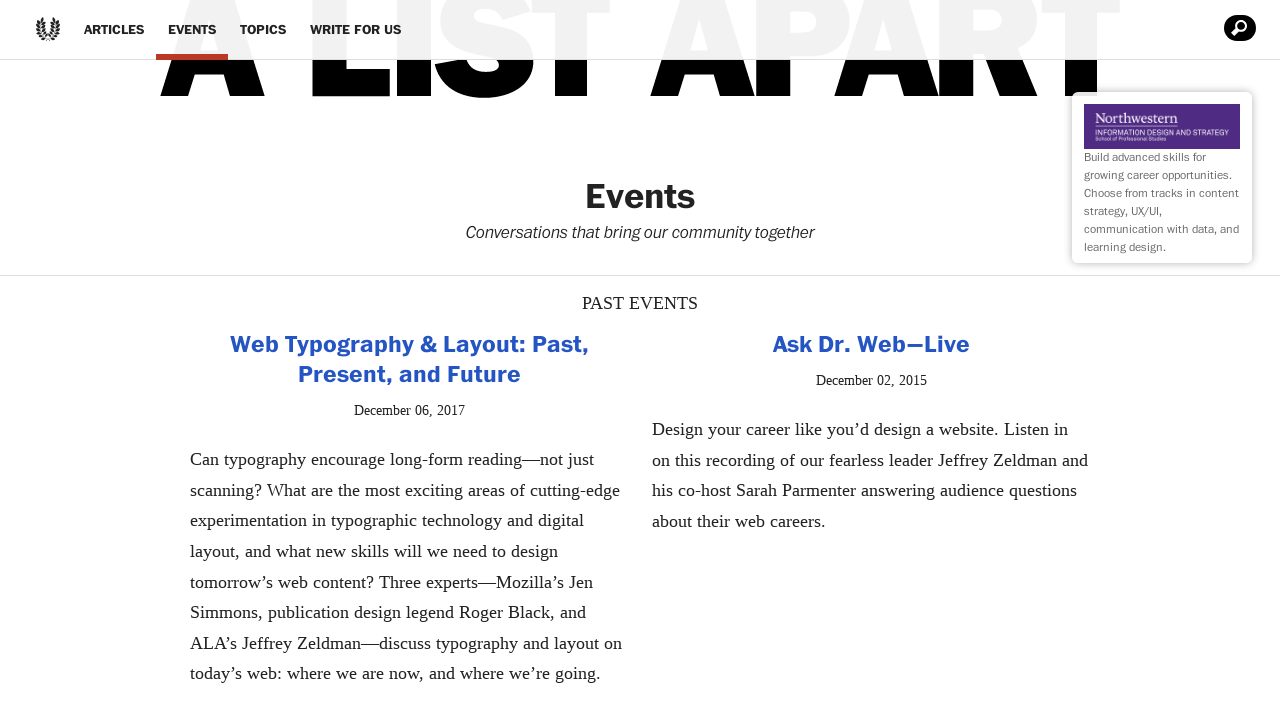

Retrieved h1 text content
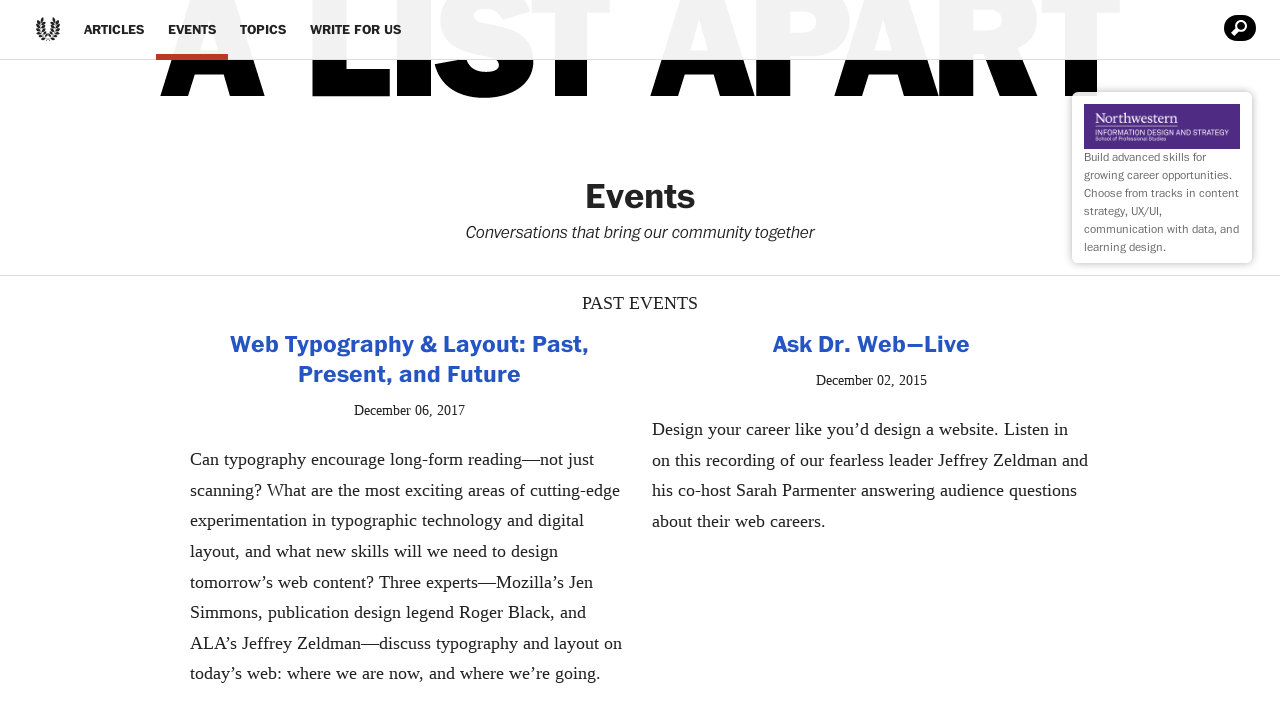

Verified h1 text equals 'Events'
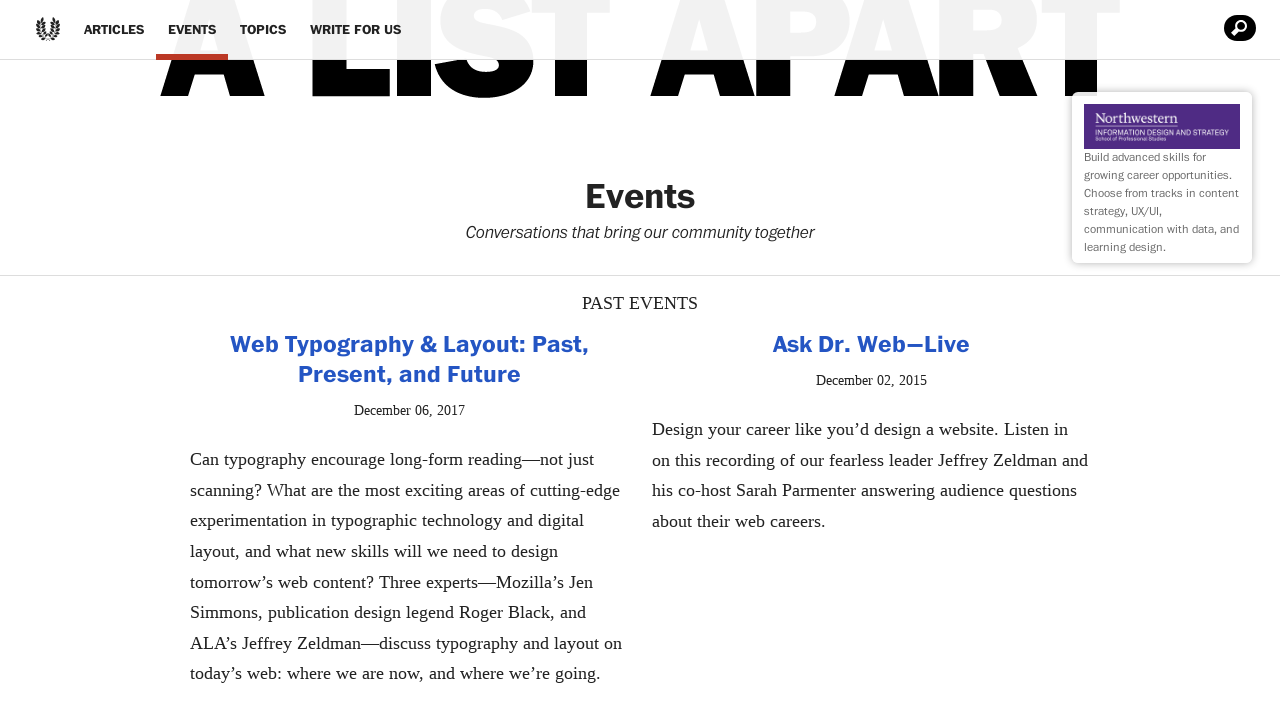

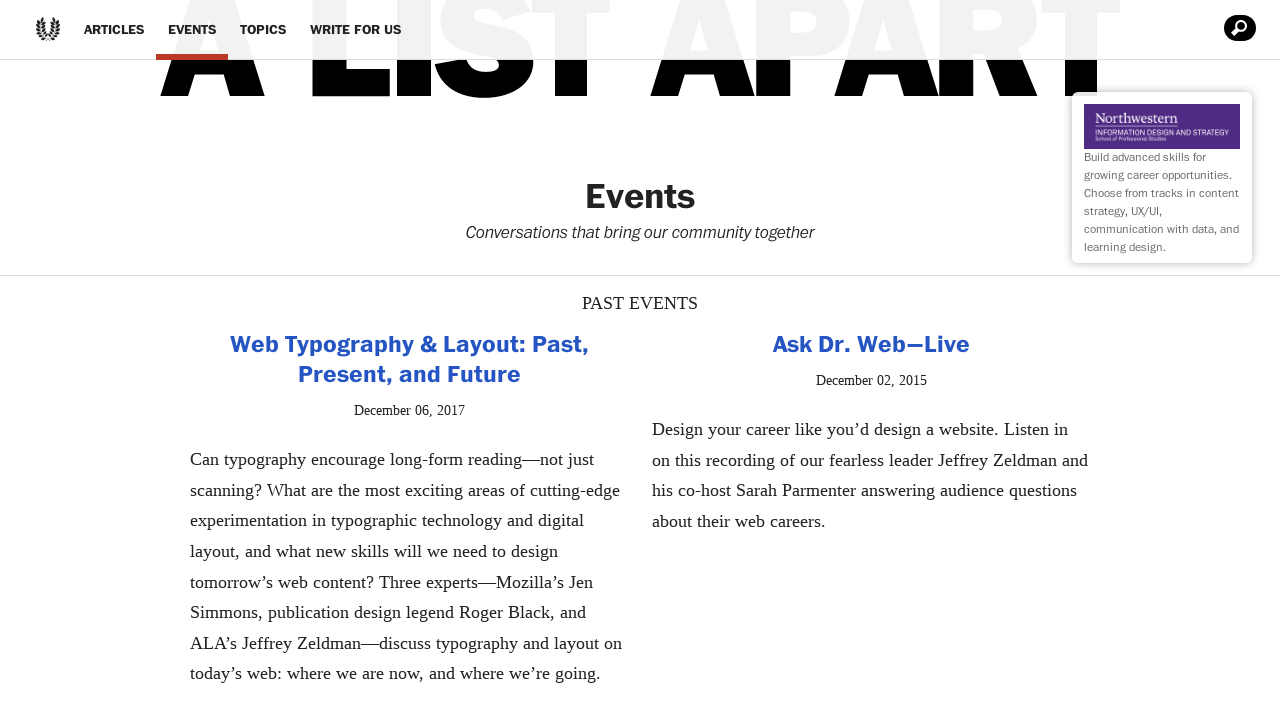